Tests editing a todo item by double-clicking, changing the text, and pressing Enter

Starting URL: https://demo.playwright.dev/todomvc

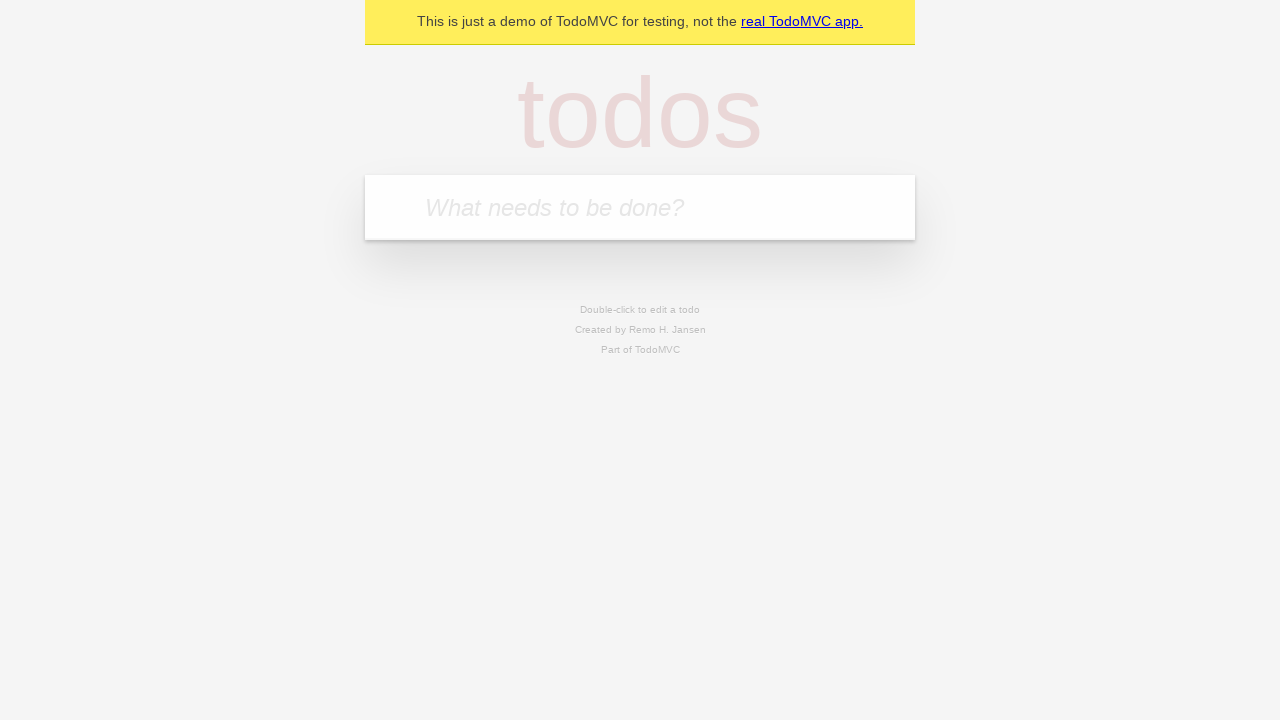

Filled todo input with 'buy some cheese' on internal:attr=[placeholder="What needs to be done?"i]
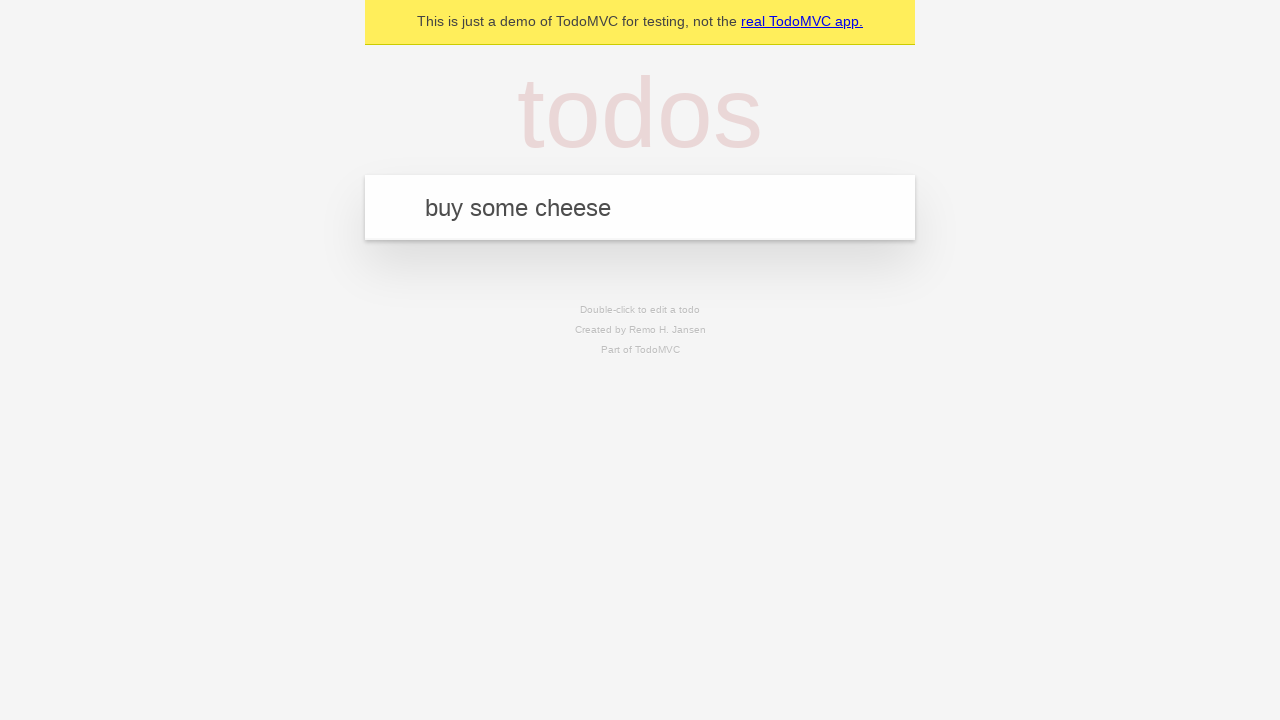

Pressed Enter to add first todo item on internal:attr=[placeholder="What needs to be done?"i]
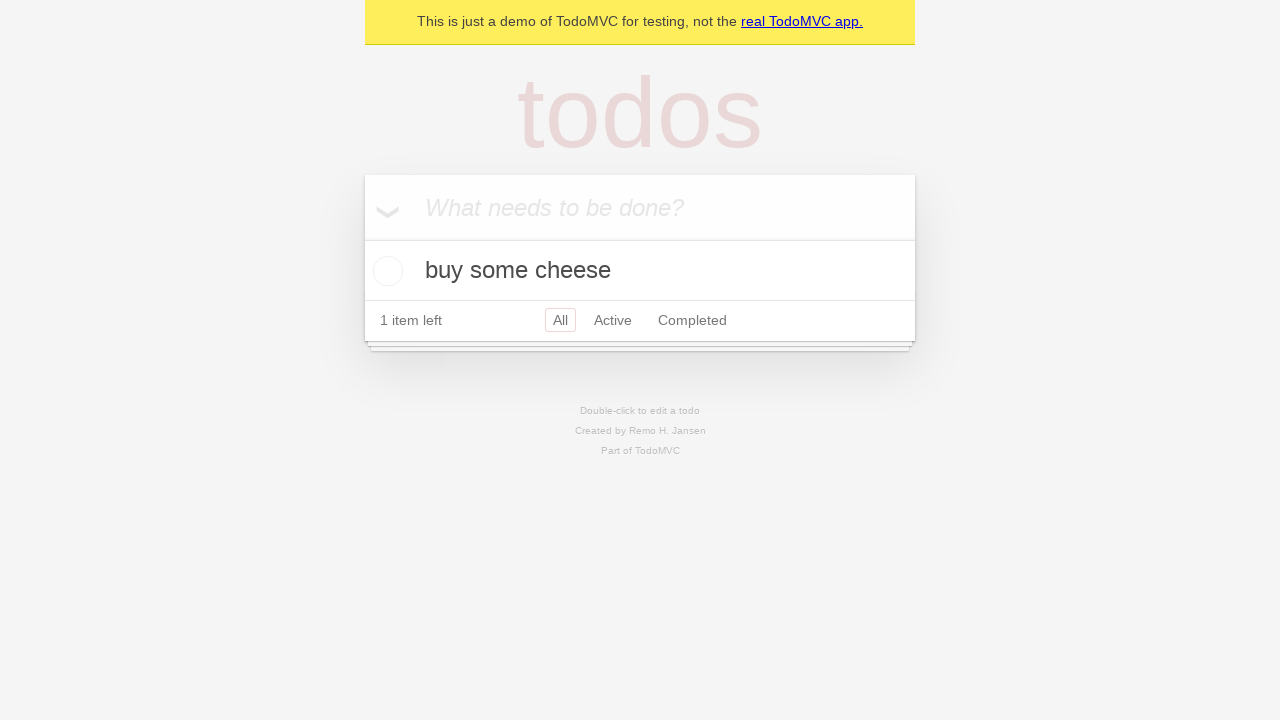

Filled todo input with 'feed the cat' on internal:attr=[placeholder="What needs to be done?"i]
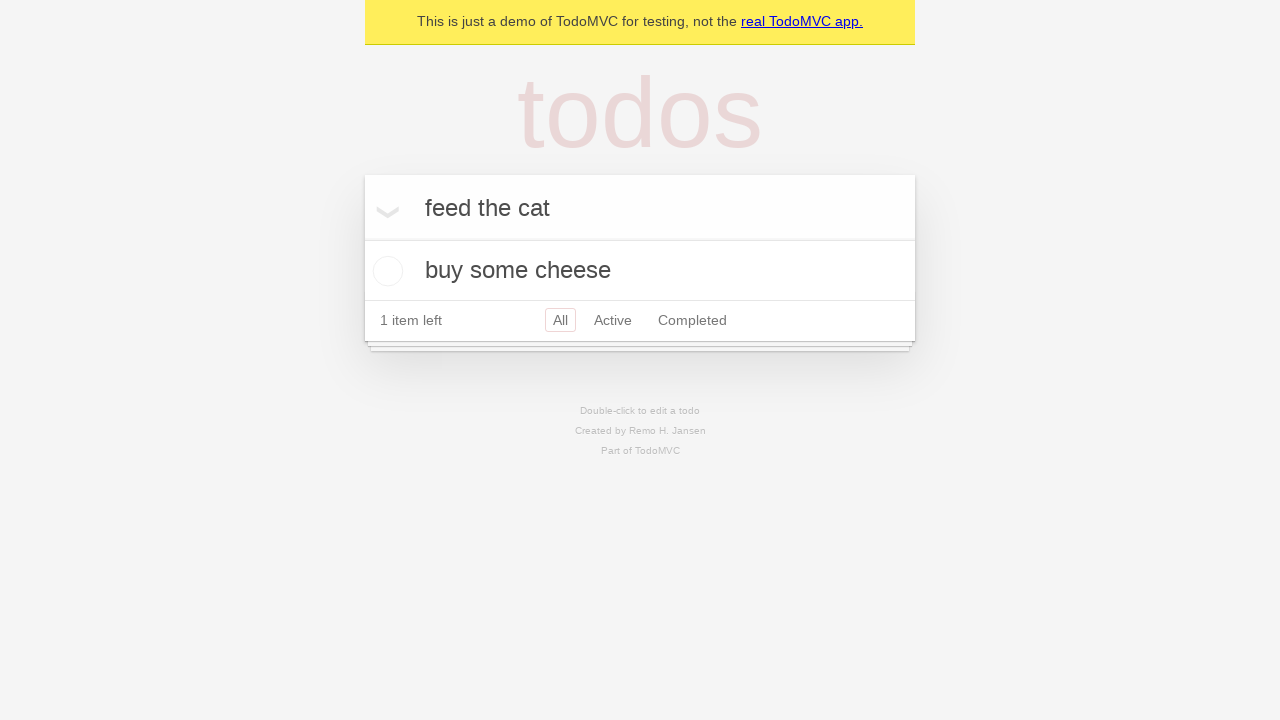

Pressed Enter to add second todo item on internal:attr=[placeholder="What needs to be done?"i]
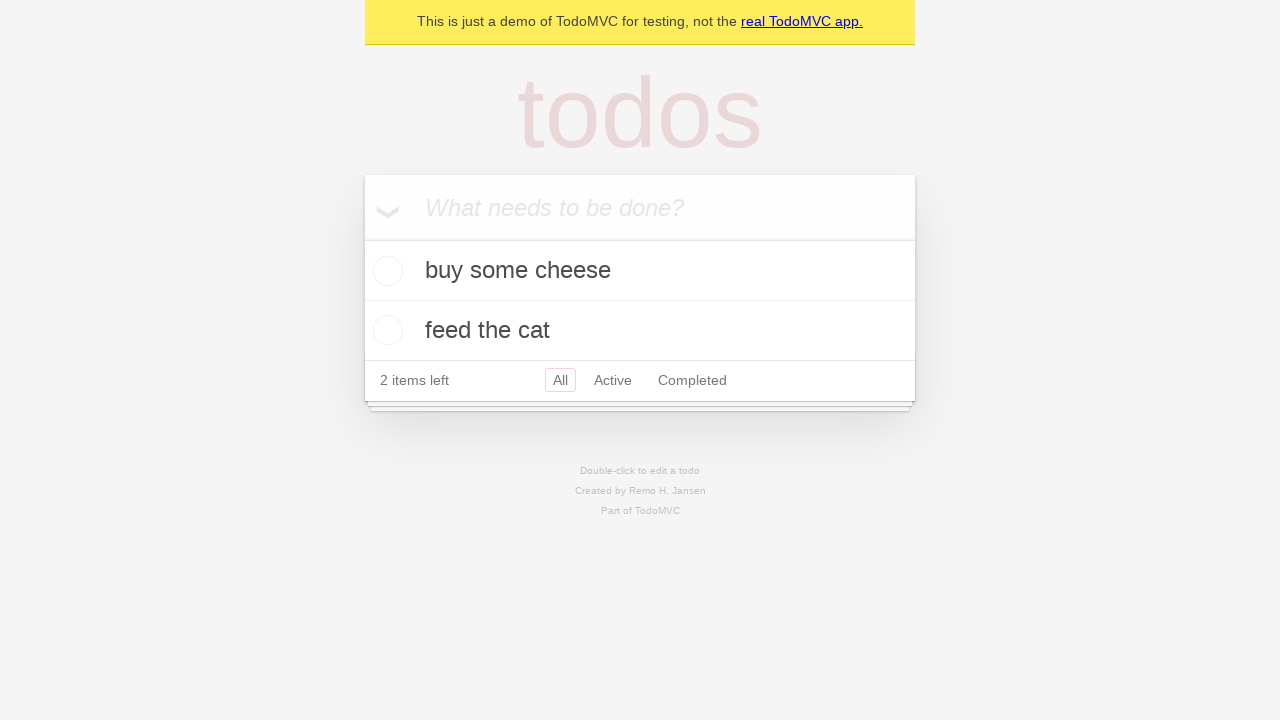

Filled todo input with 'book a doctors appointment' on internal:attr=[placeholder="What needs to be done?"i]
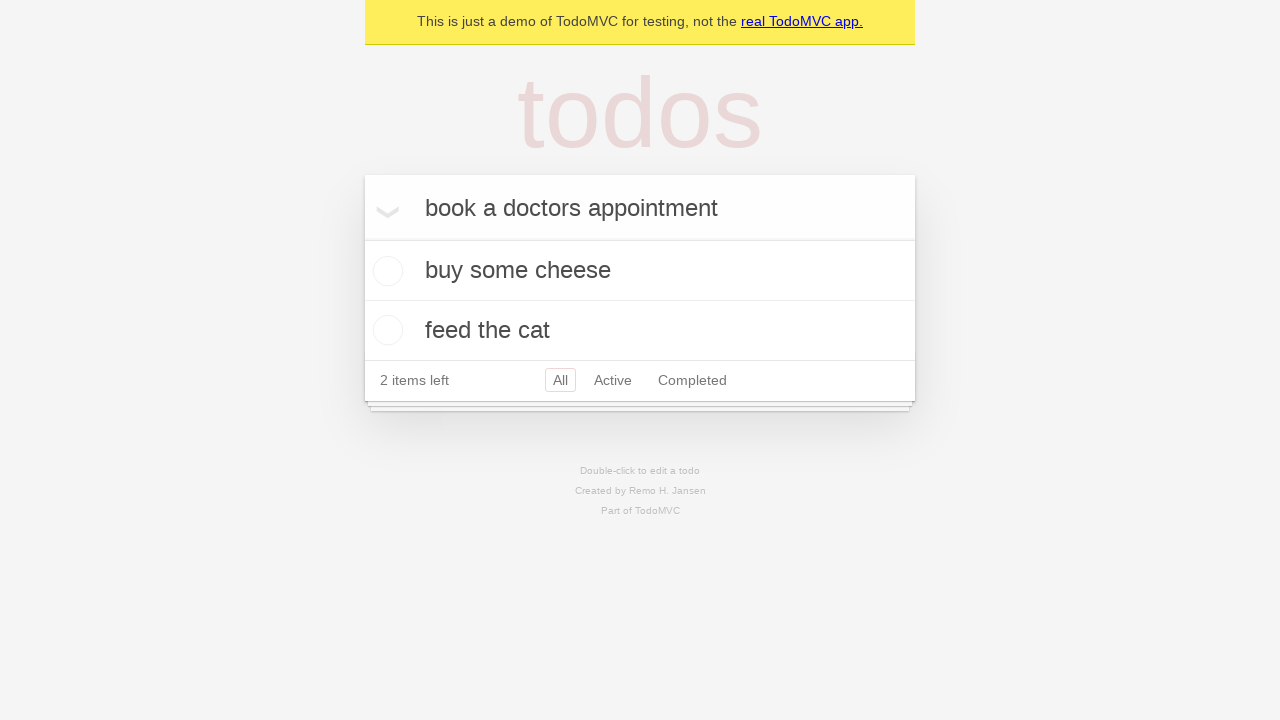

Pressed Enter to add third todo item on internal:attr=[placeholder="What needs to be done?"i]
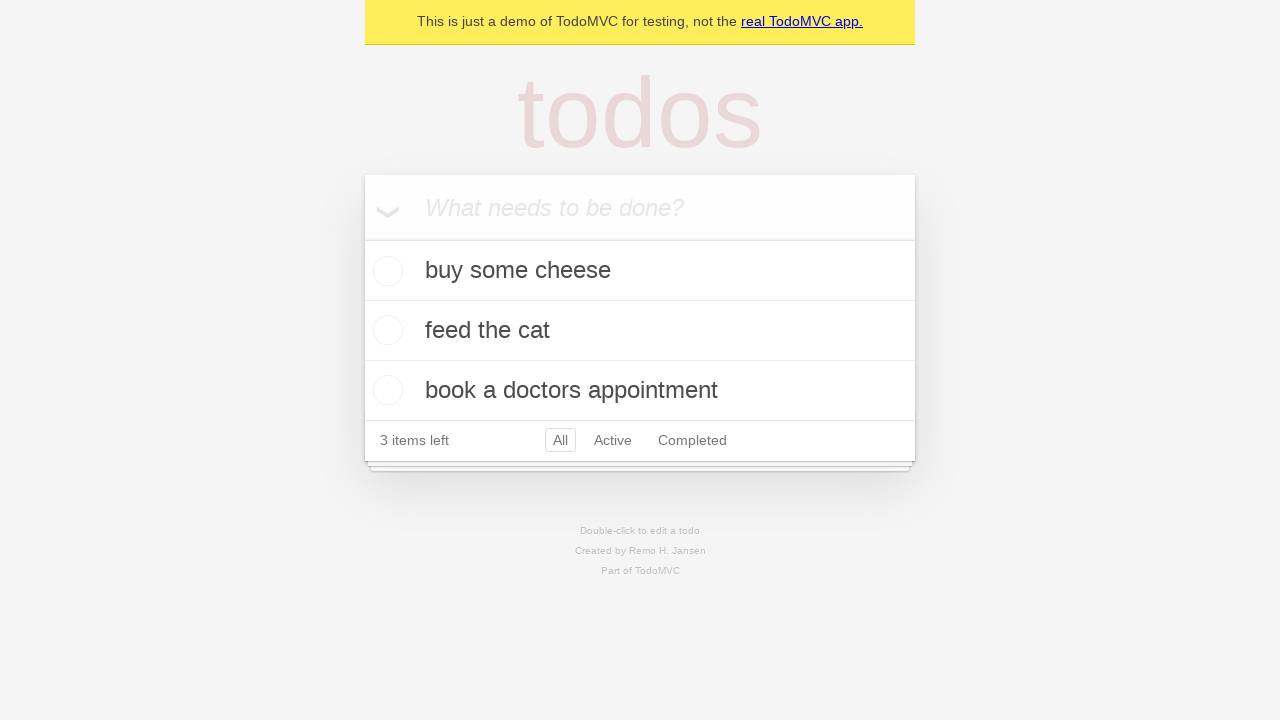

Double-clicked second todo item to enter edit mode at (640, 331) on internal:testid=[data-testid="todo-item"s] >> nth=1
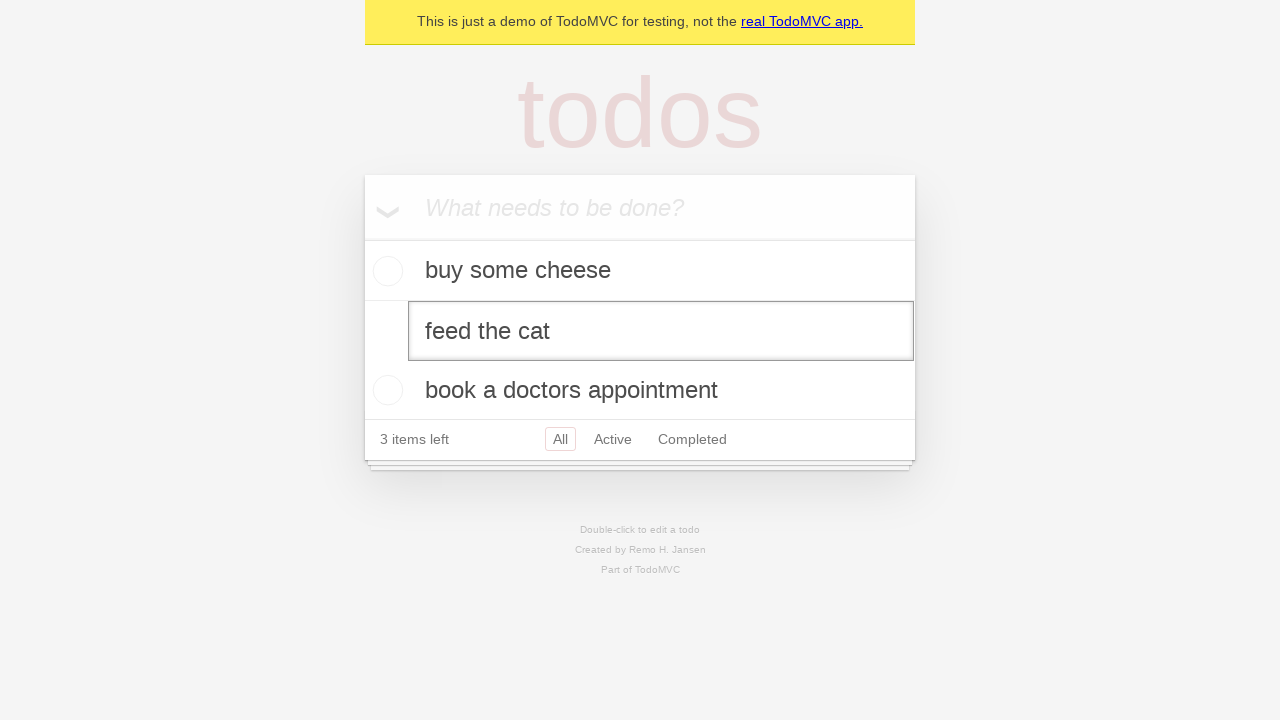

Filled edit textbox with 'buy some sausages' on internal:testid=[data-testid="todo-item"s] >> nth=1 >> internal:role=textbox[nam
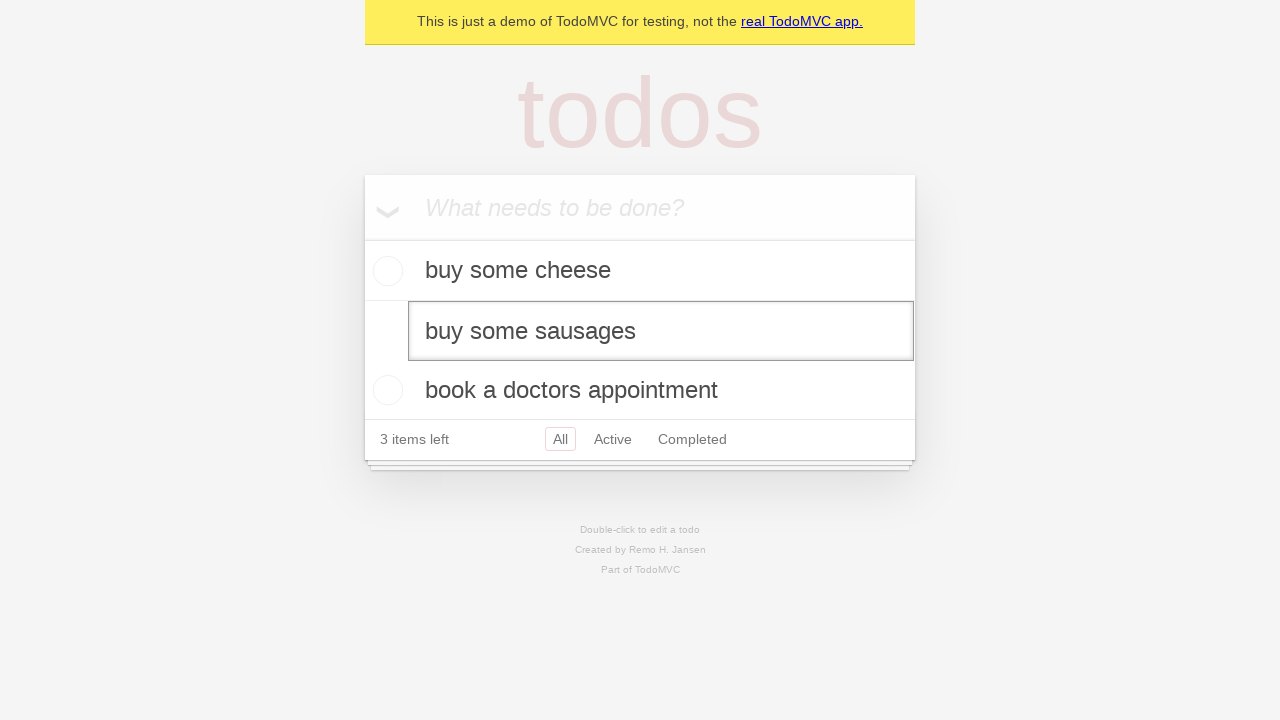

Pressed Enter to confirm todo item edit on internal:testid=[data-testid="todo-item"s] >> nth=1 >> internal:role=textbox[nam
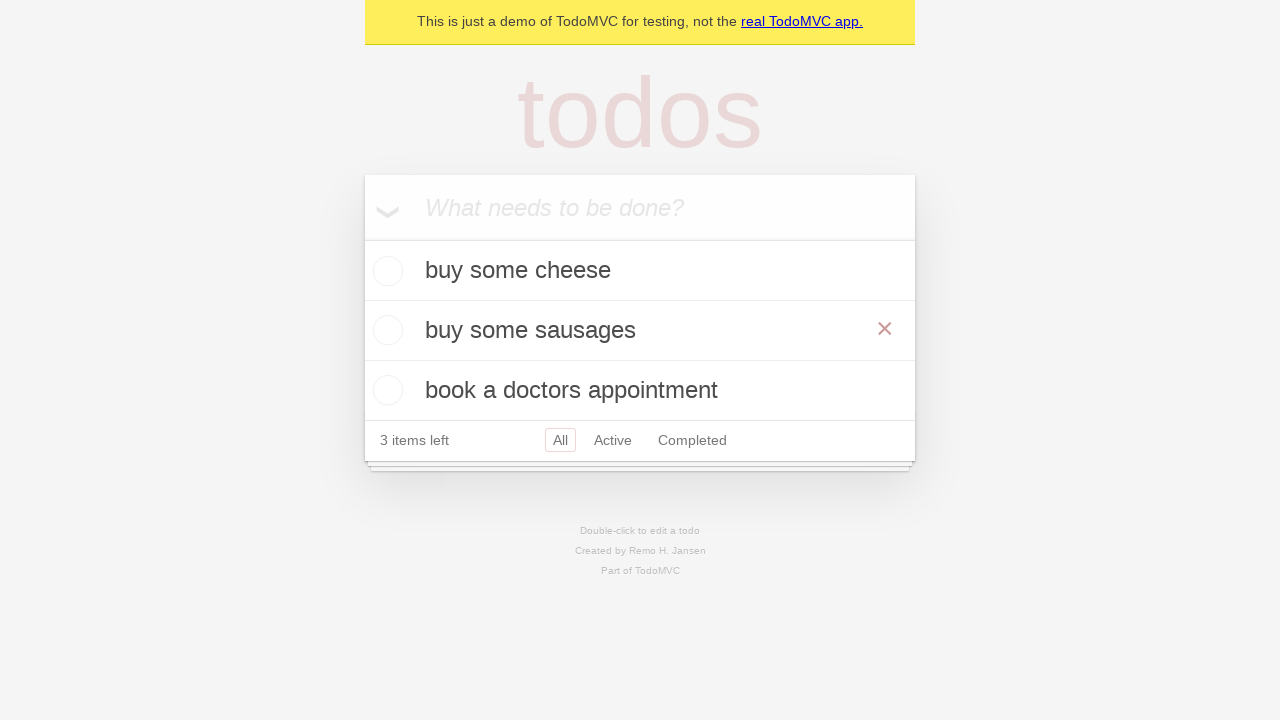

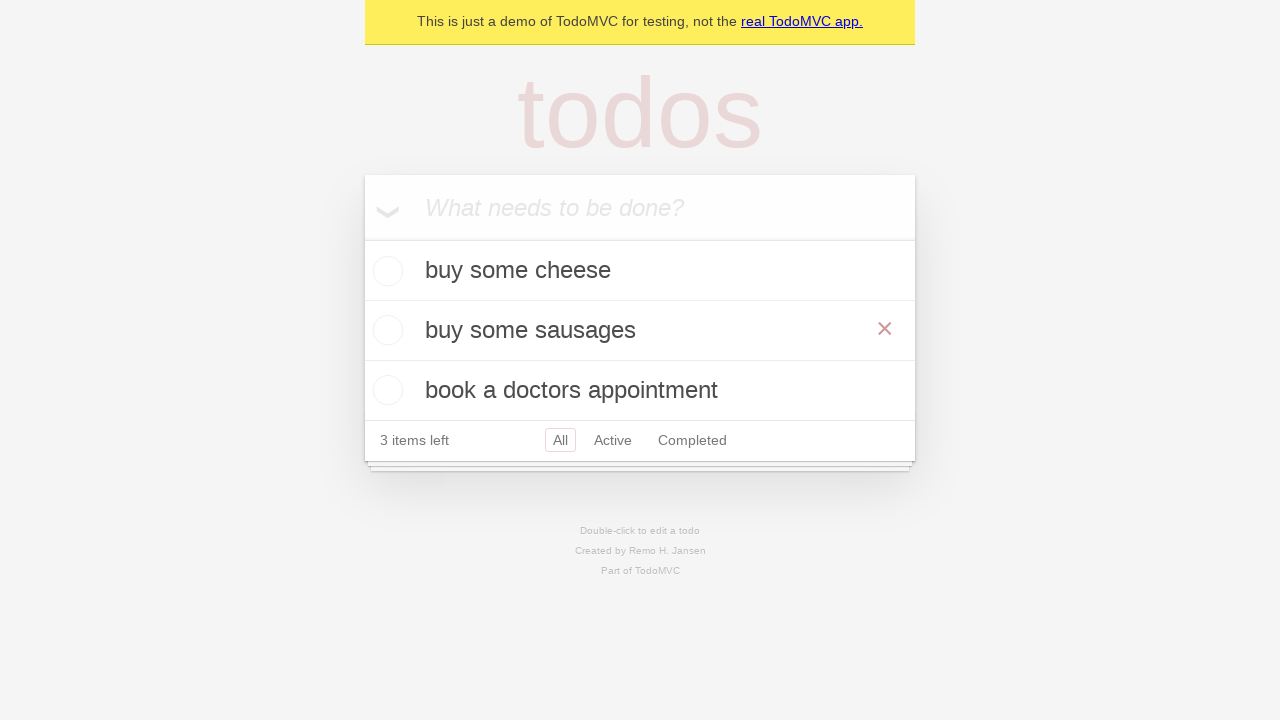